Tests different mouse click events (left click, double click, right click) on an interactive element and verifies the text changes

Starting URL: https://v1.training-support.net/selenium/input-events

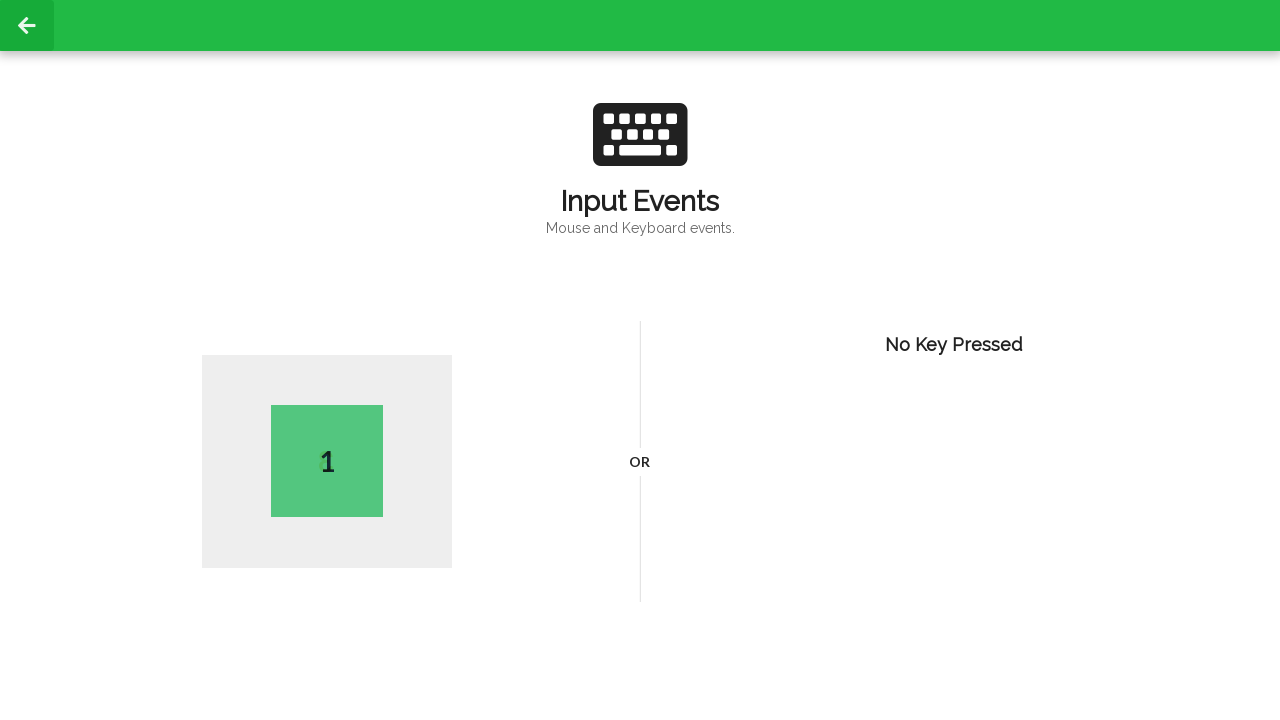

Performed left click on page body at (640, 360) on body
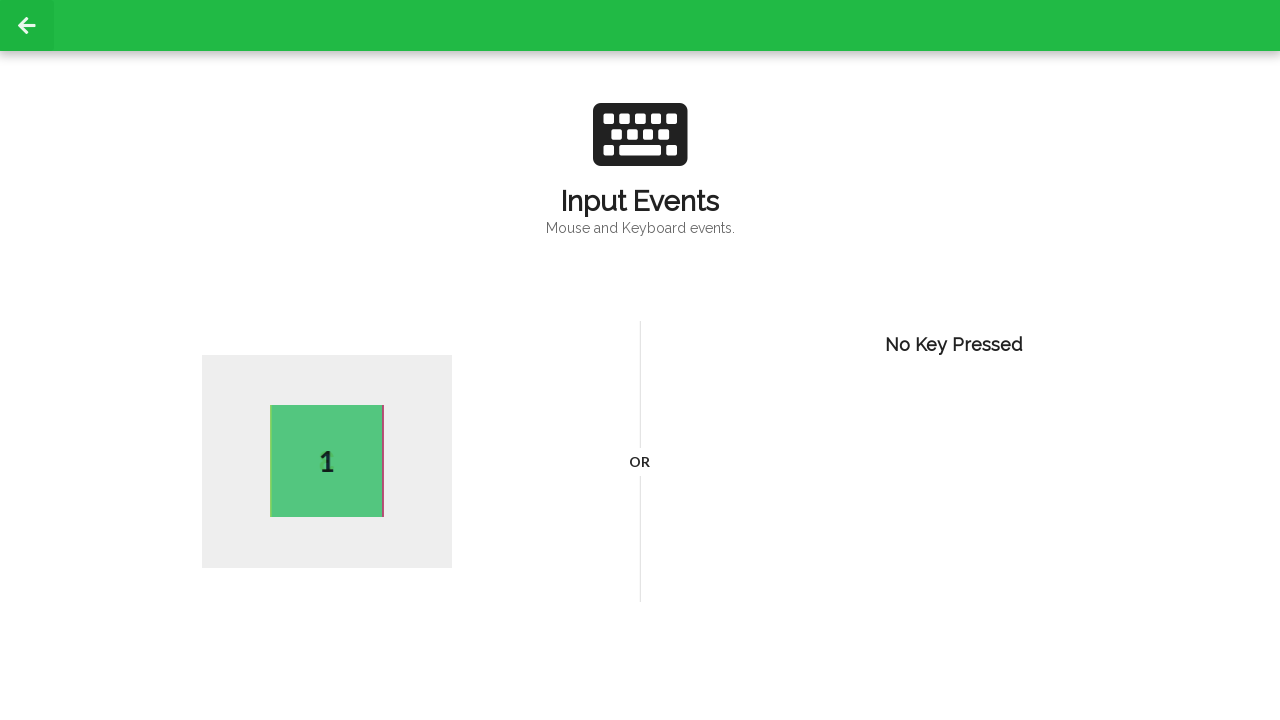

Verified active element is present after left click
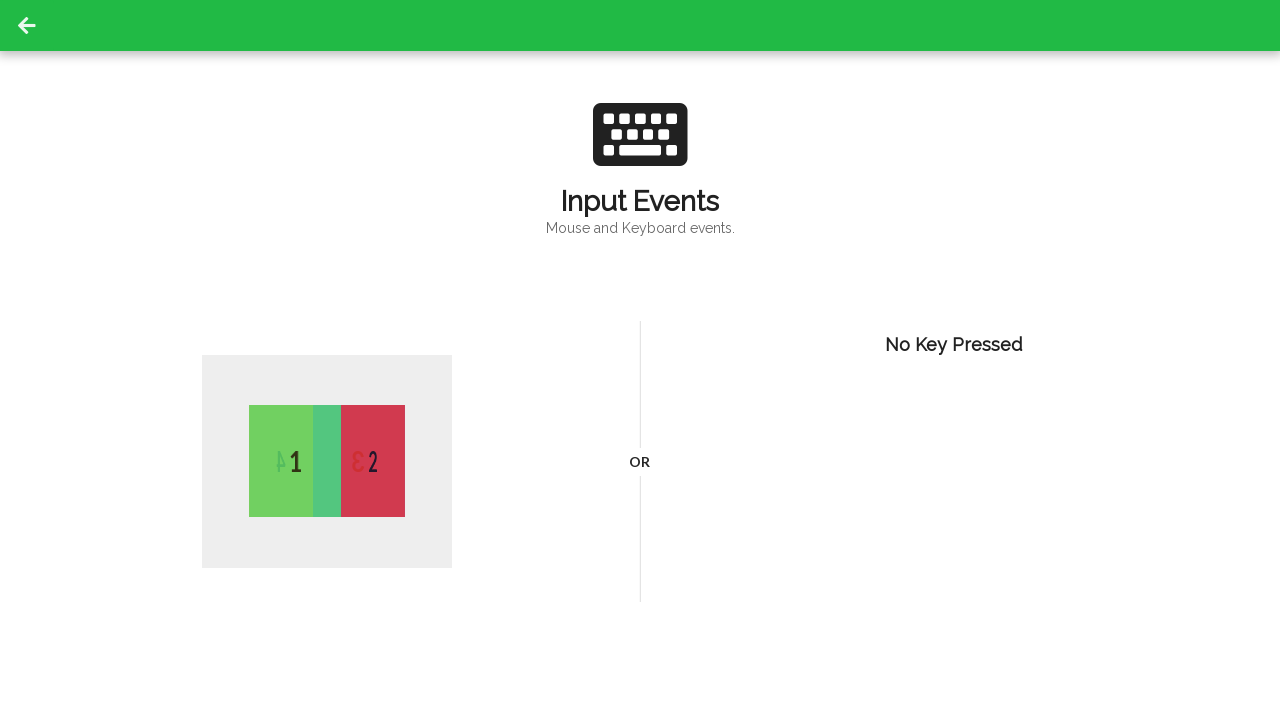

Performed double click on page body at (640, 360) on body
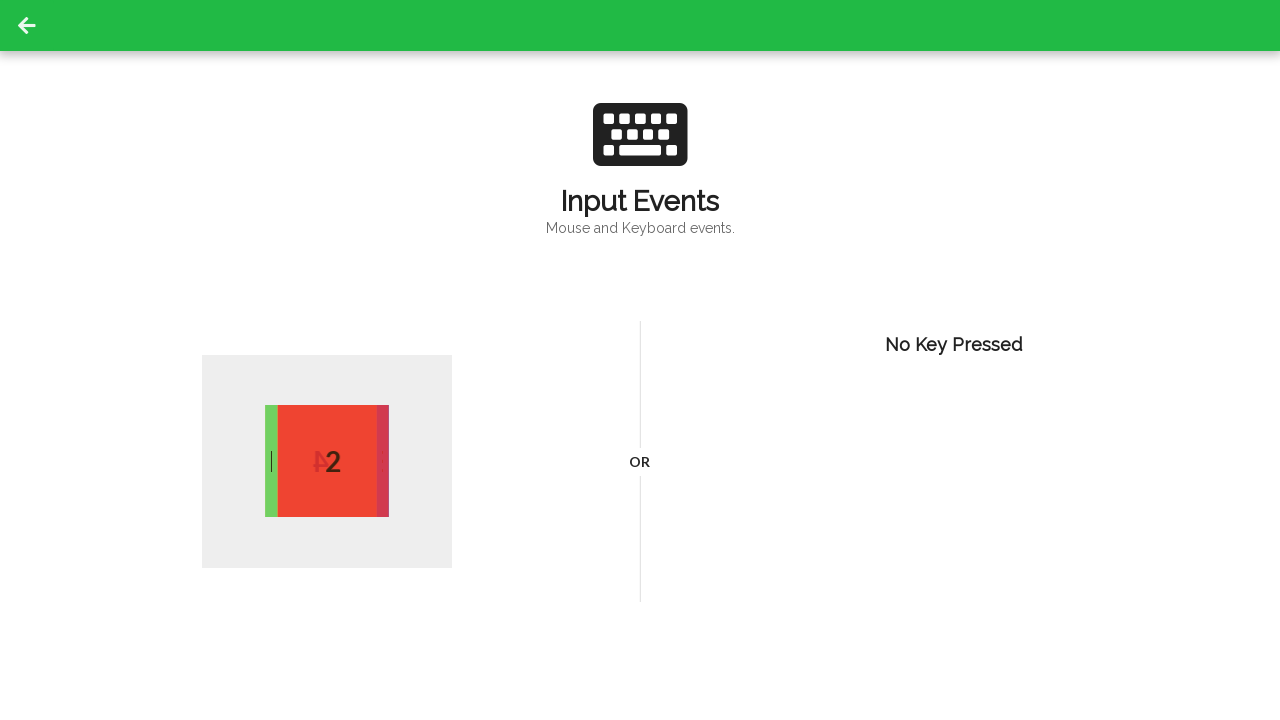

Verified active element is present after double click
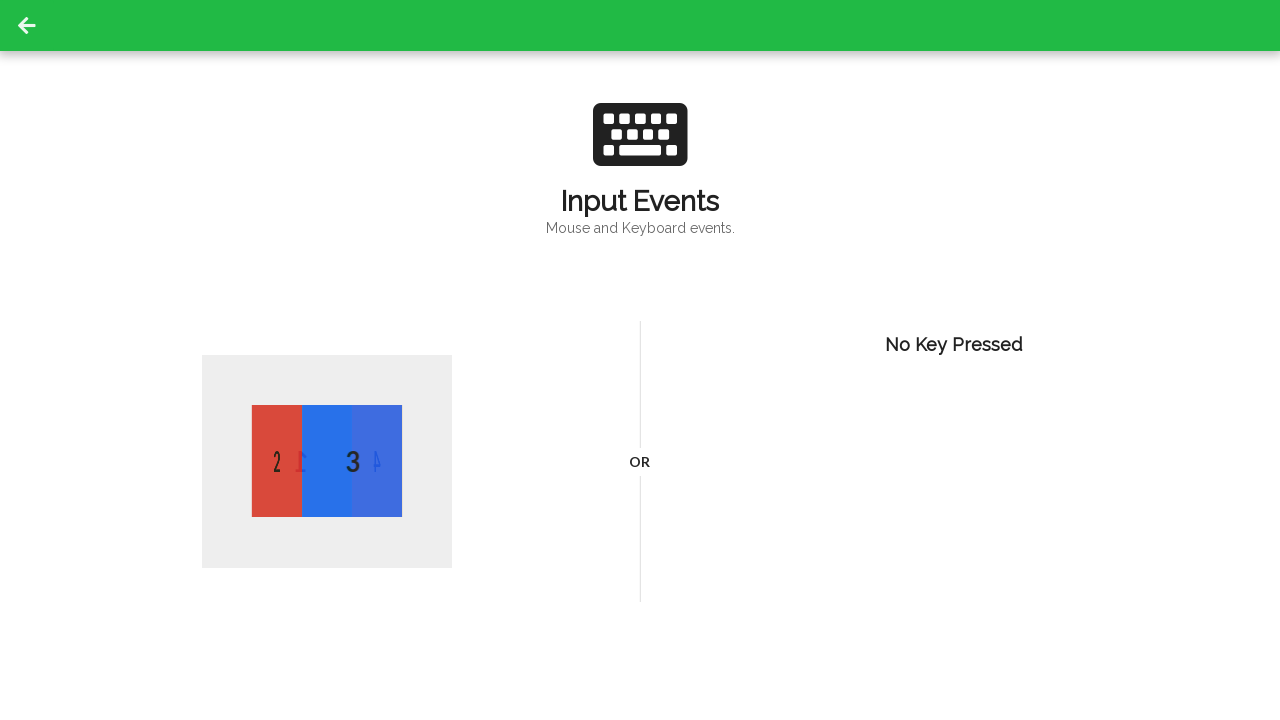

Performed right click on page body at (640, 360) on body
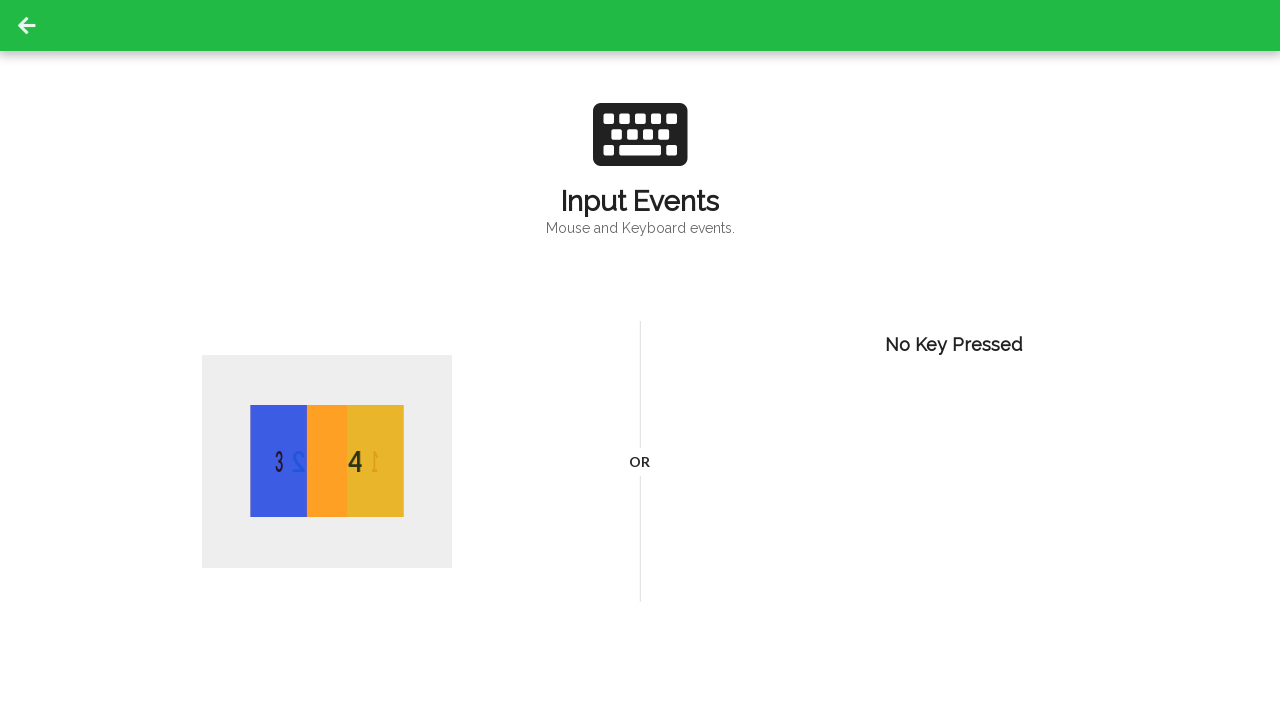

Verified active element is present after right click
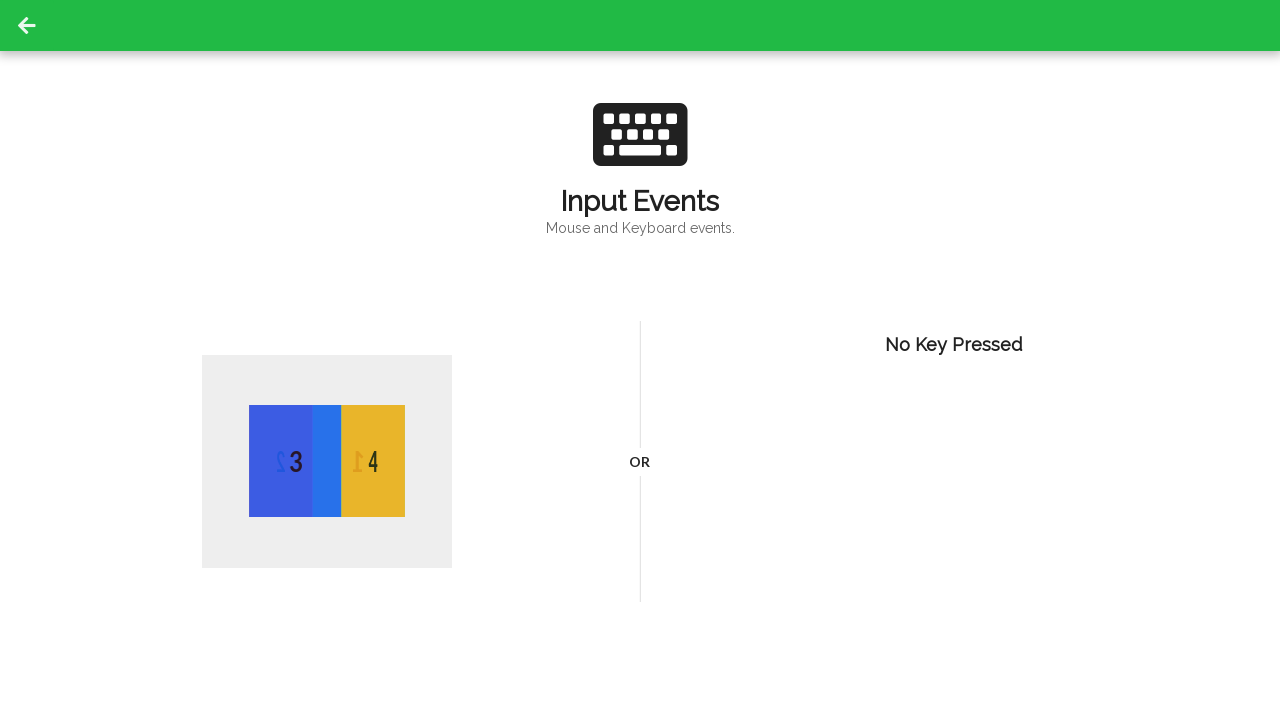

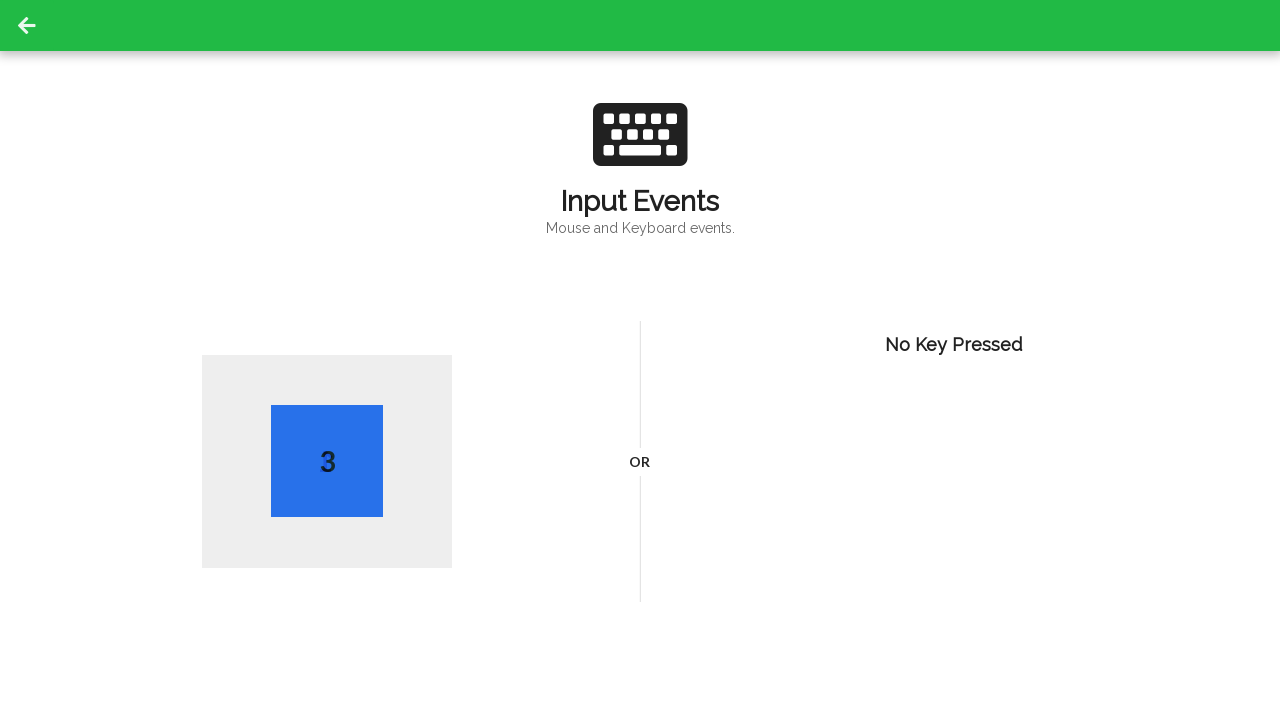